Tests clicking a button with a dynamic ID on the UI testing playground, demonstrating handling of elements that change IDs on each page load

Starting URL: http://uitestingplayground.com/dynamicid

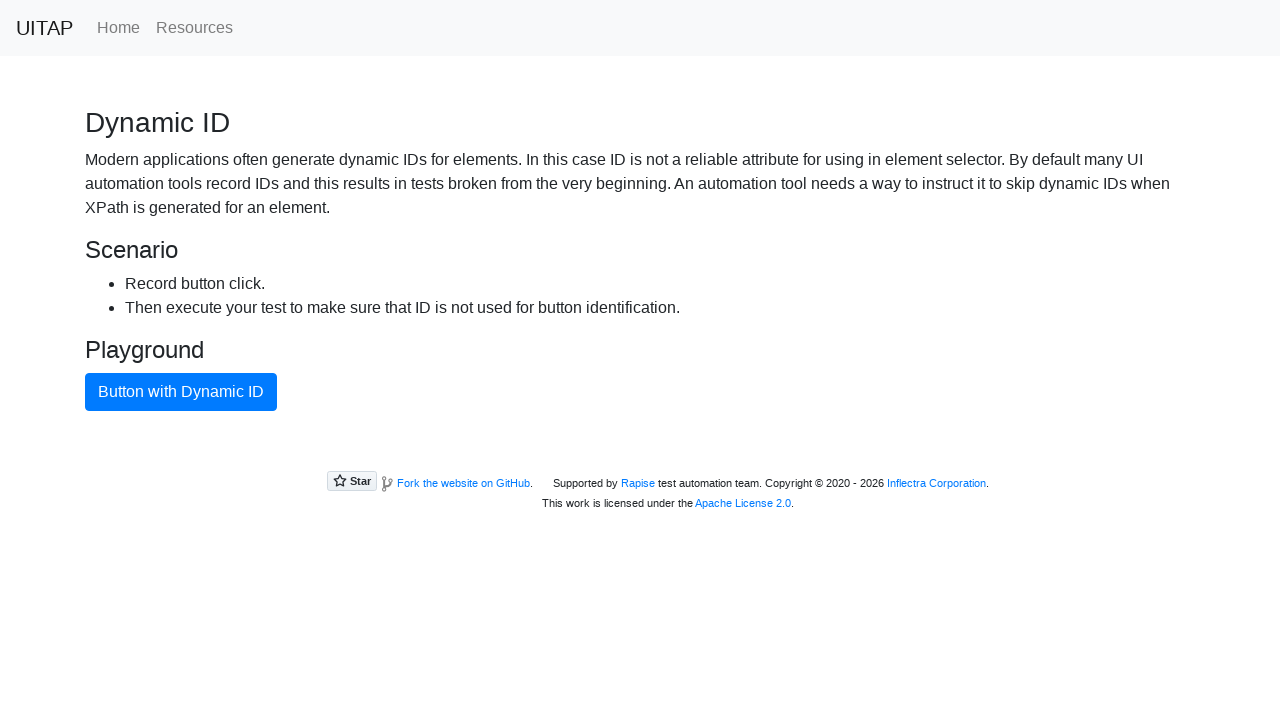

Navigated to UI Testing Playground dynamic ID page
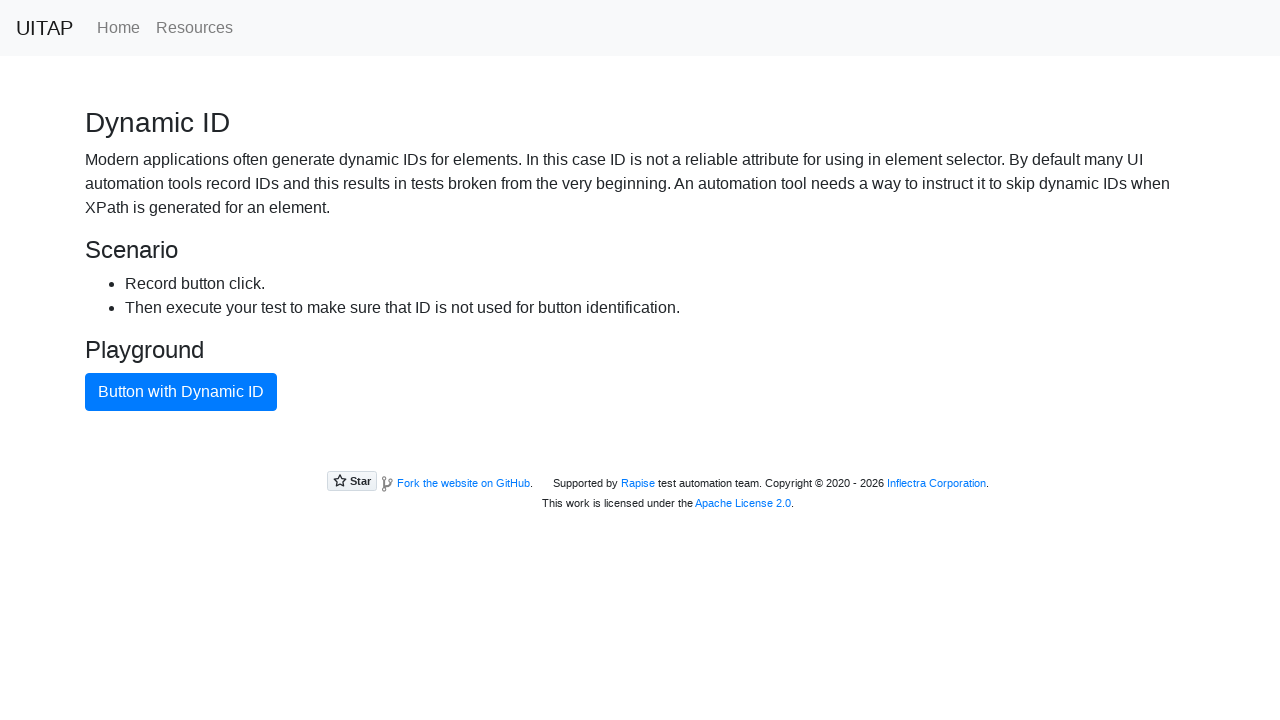

Clicked the blue button with dynamic ID at (181, 392) on .btn.btn-primary
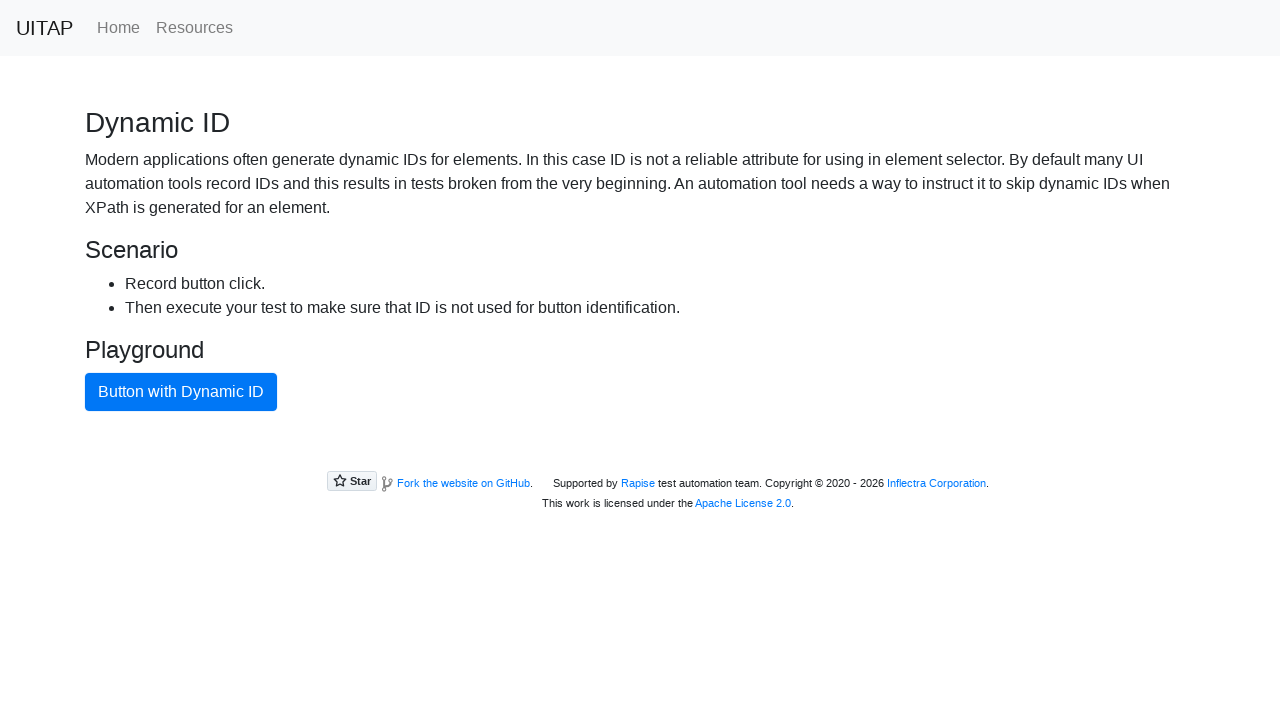

Waited 1000ms to observe the result
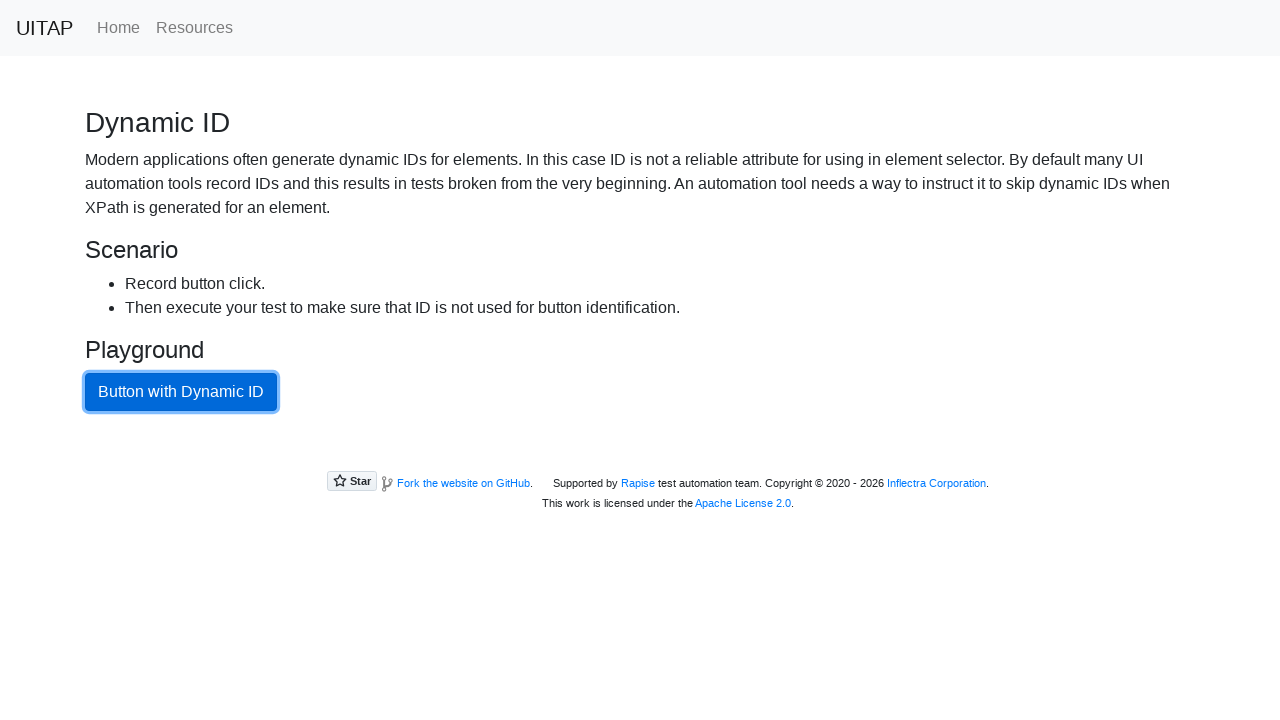

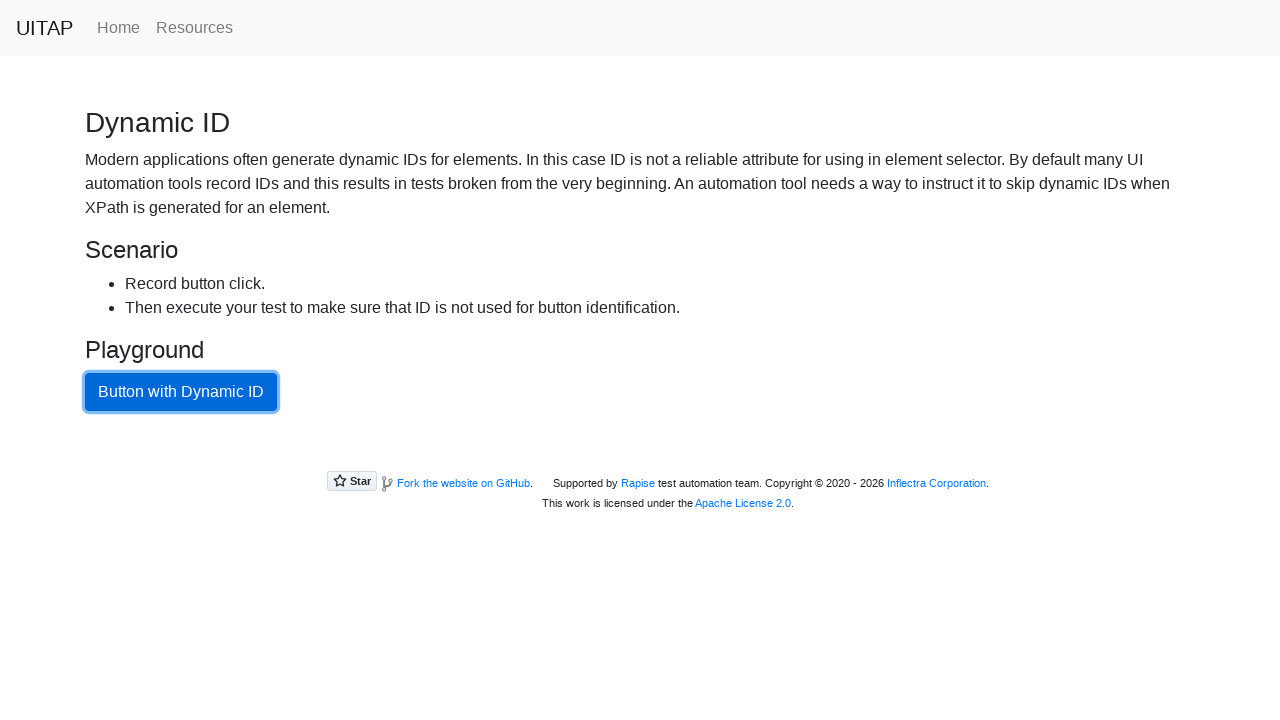